Tests alert handling functionality by triggering an alert box and accepting it

Starting URL: https://www.hyrtutorials.com/p/alertsdemo.html

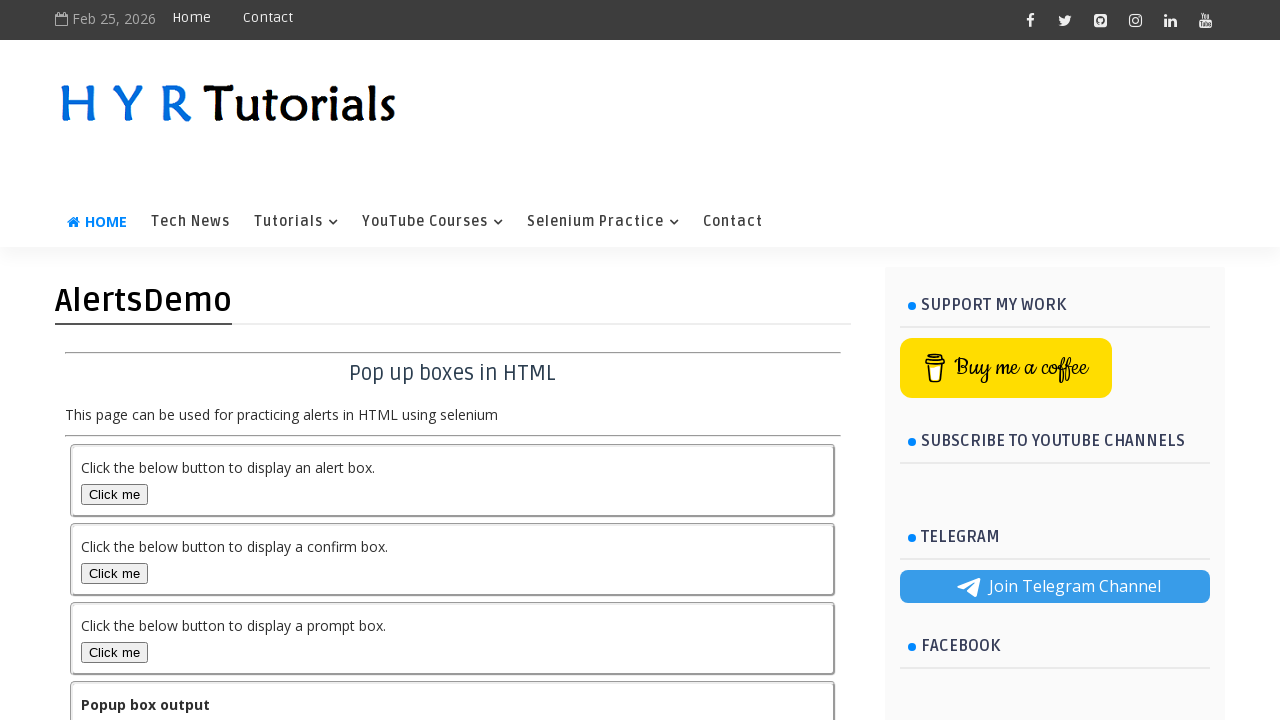

Navigated to AlertsDemo page
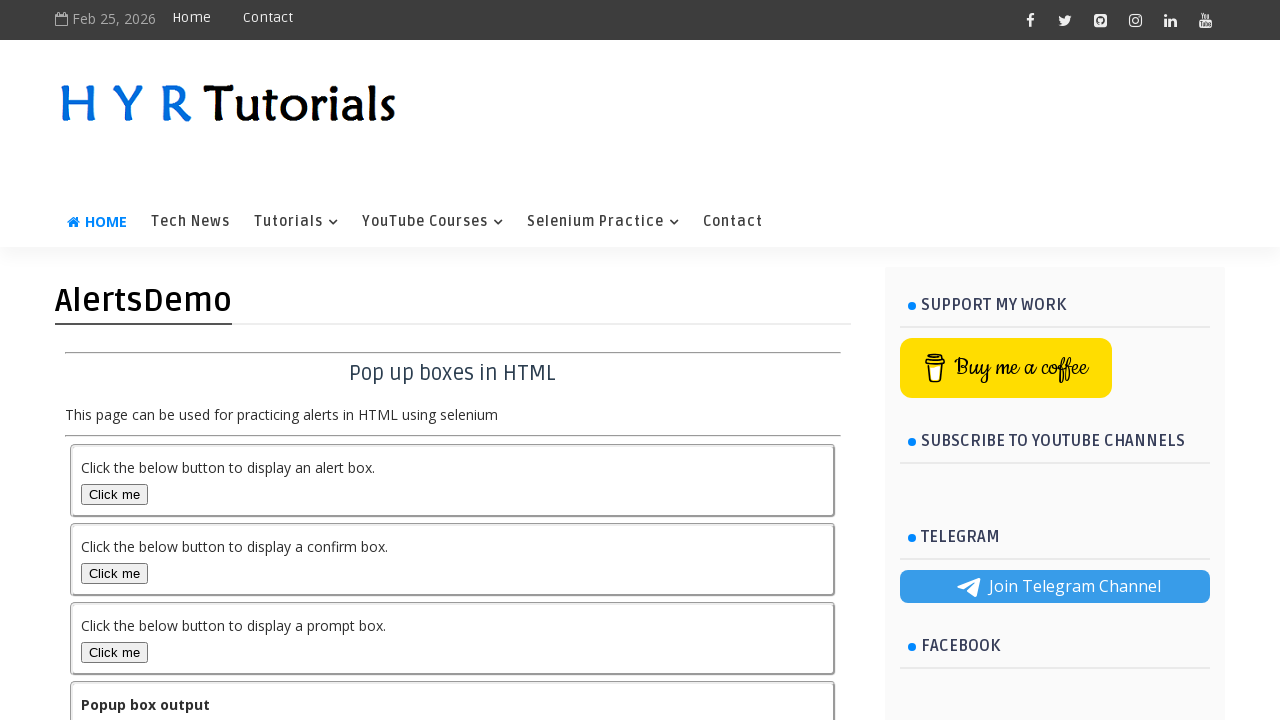

Clicked the alert box button to trigger alert at (114, 494) on #alertBox
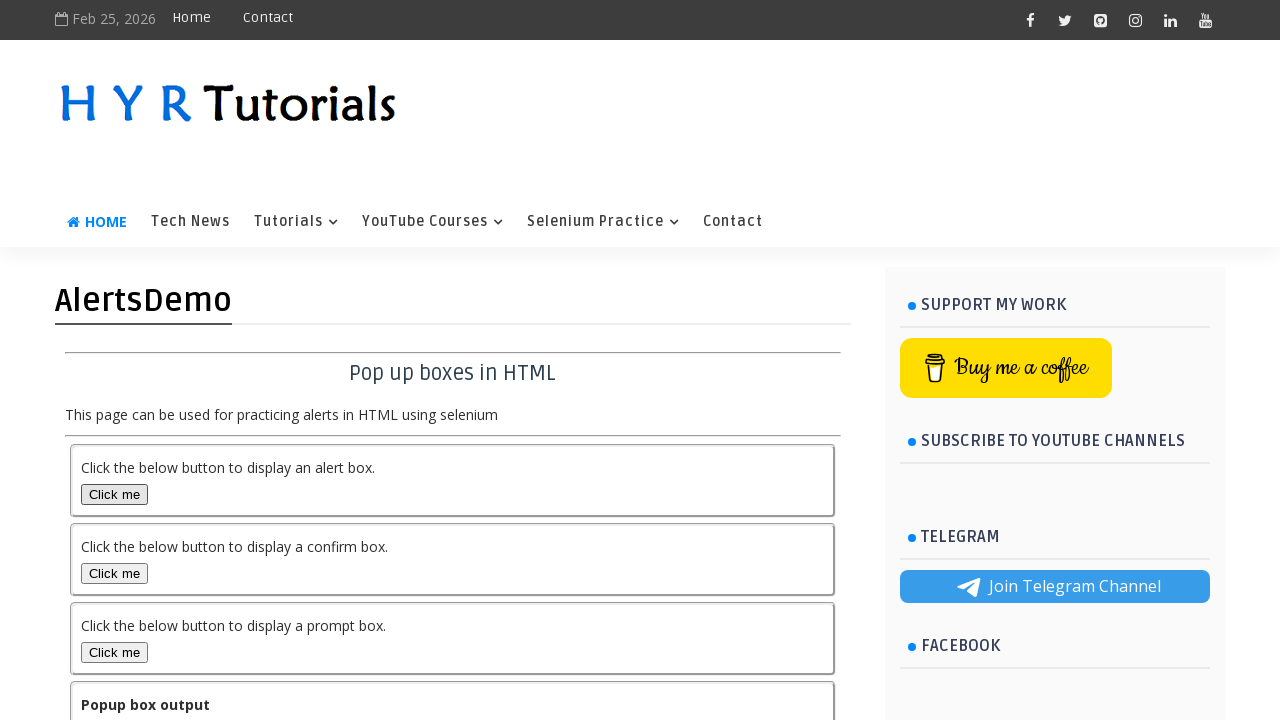

Set up dialog handler to accept alert
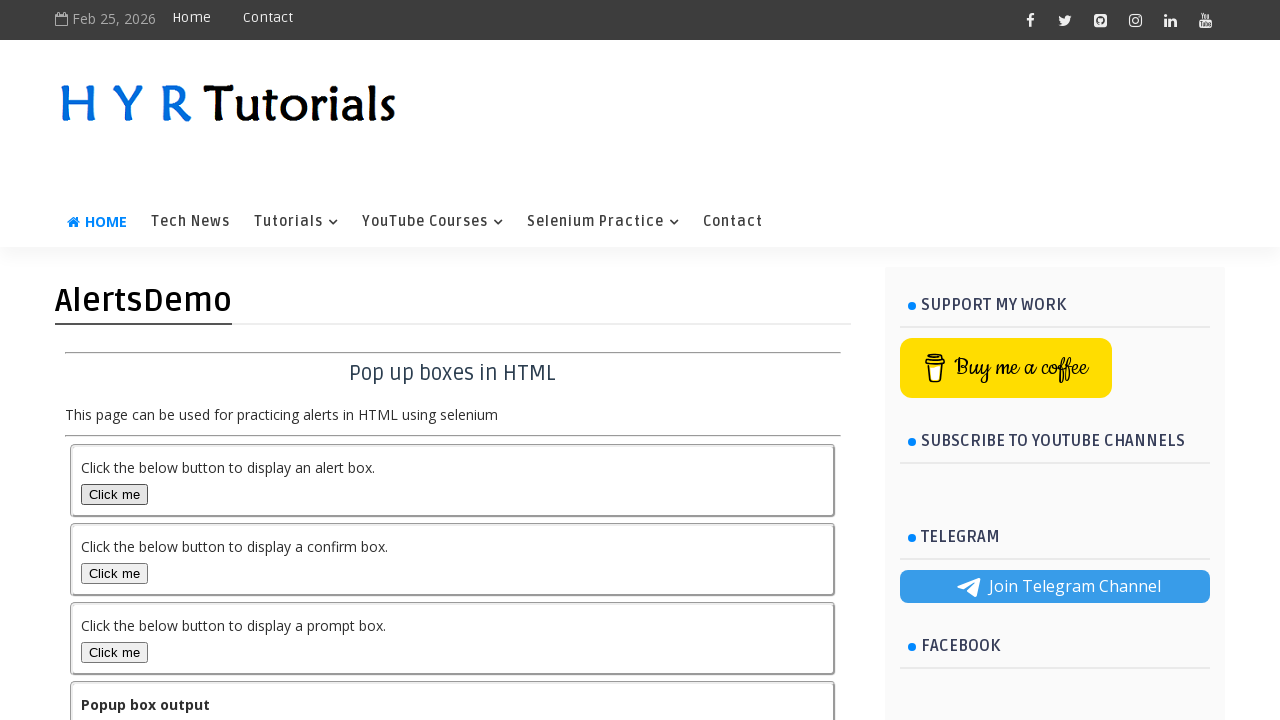

Waited for UI to update after accepting alert
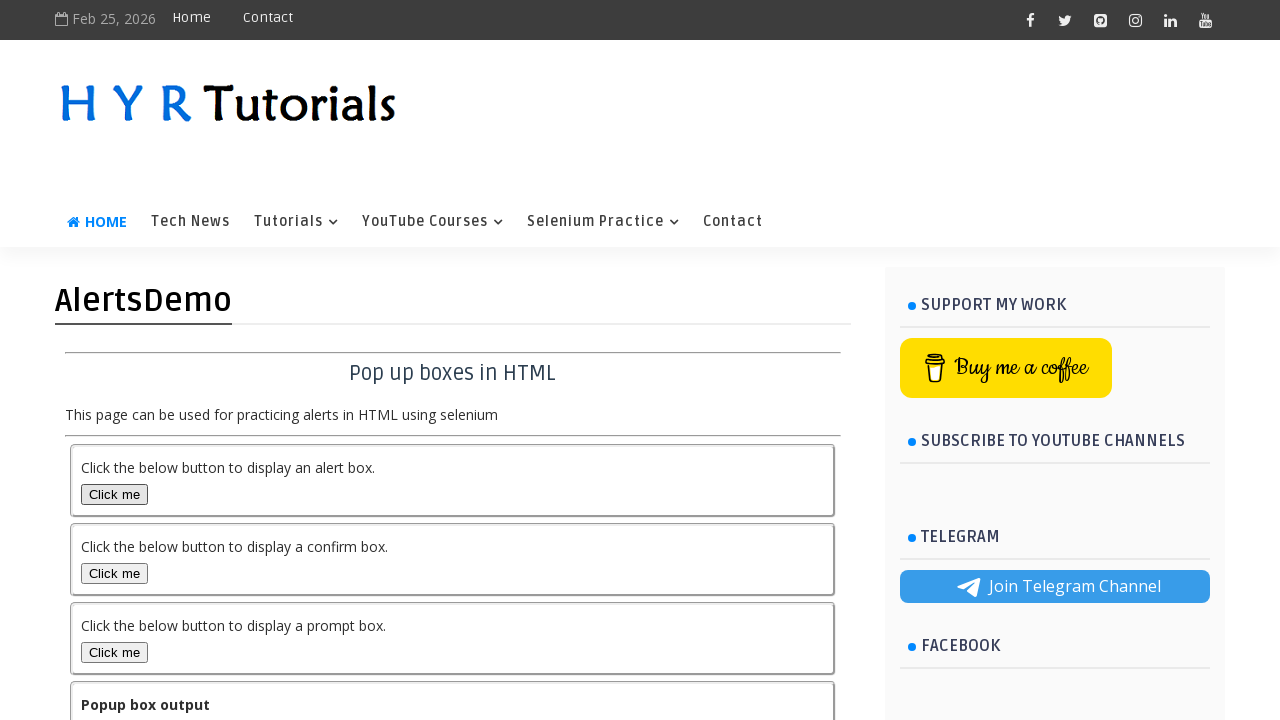

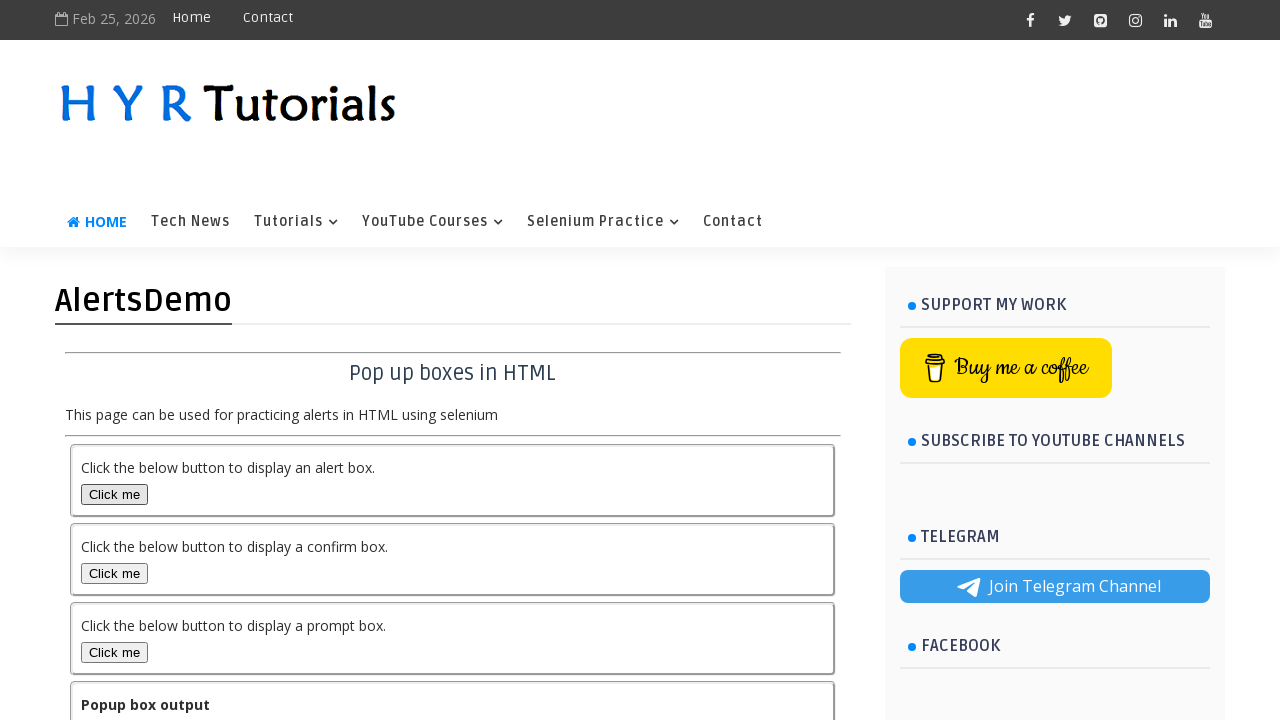